Tests temperature conversion calculator by entering value "-10" and verifying the output is "14"

Starting URL: http://nahual.github.io/qc-celfar/?v=1

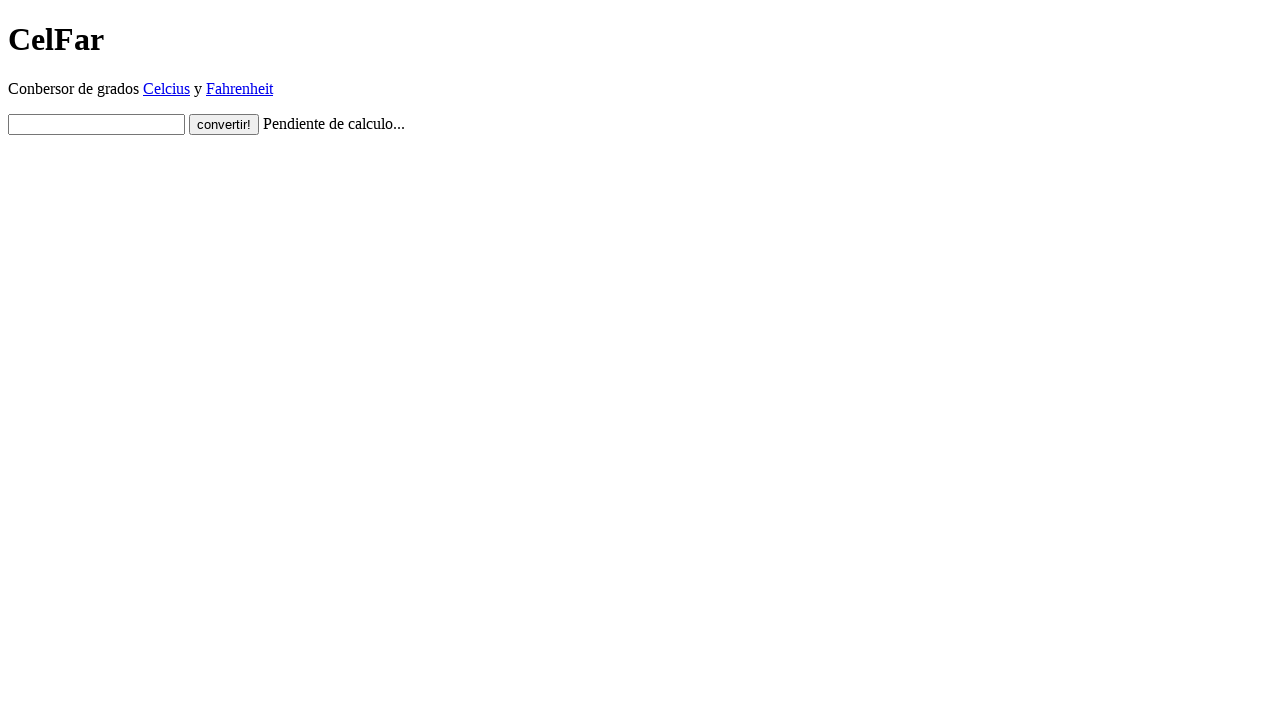

Entered temperature value '-10' in input field on #input
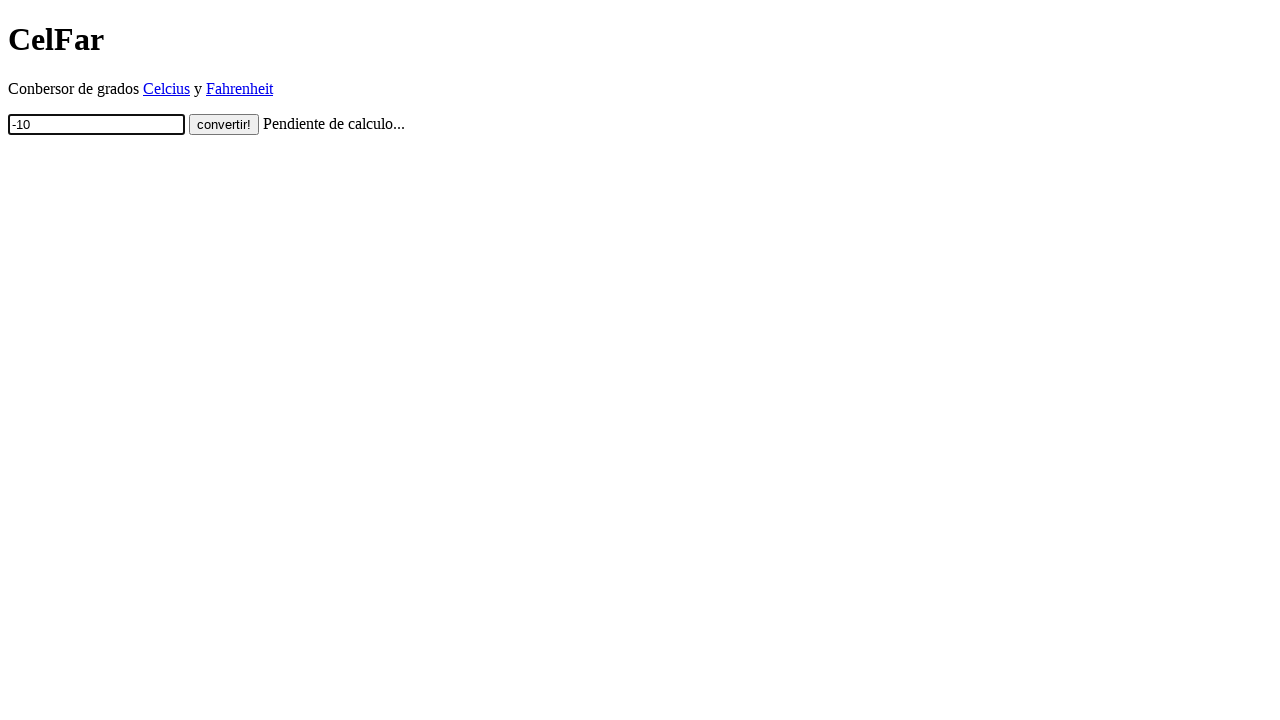

Clicked convert button at (224, 124) on .button
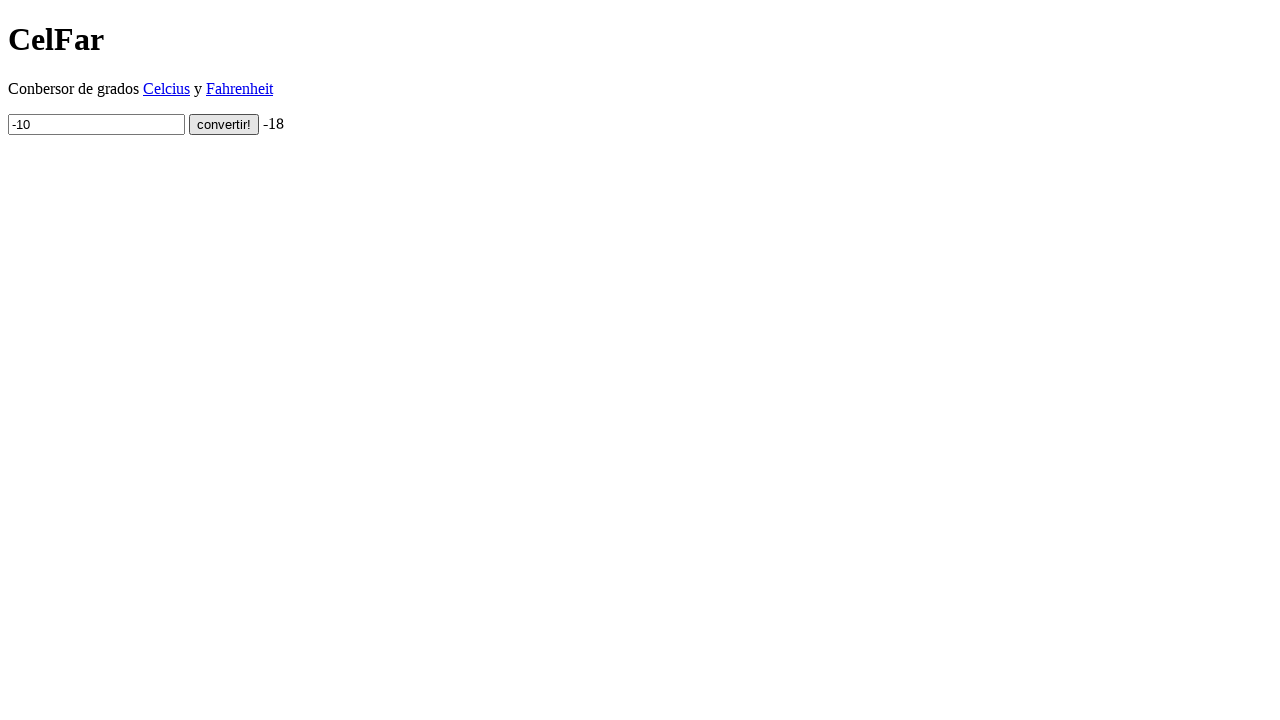

Output field appeared with conversion result
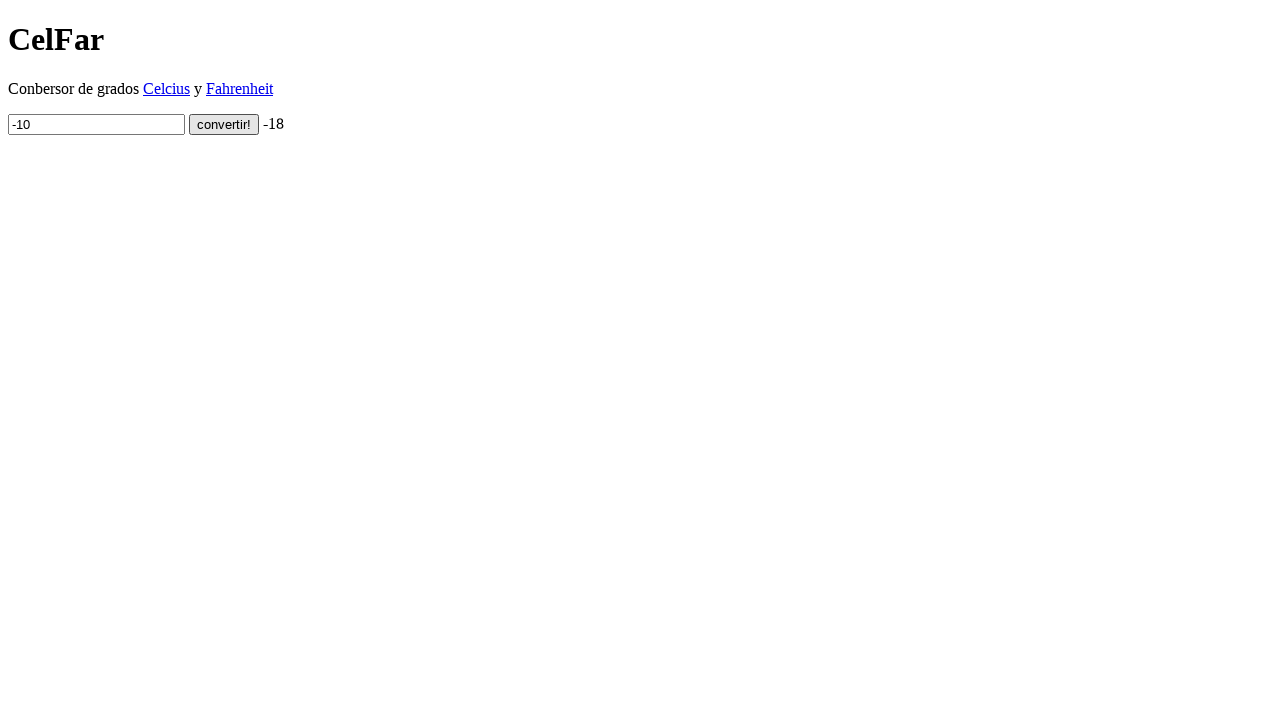

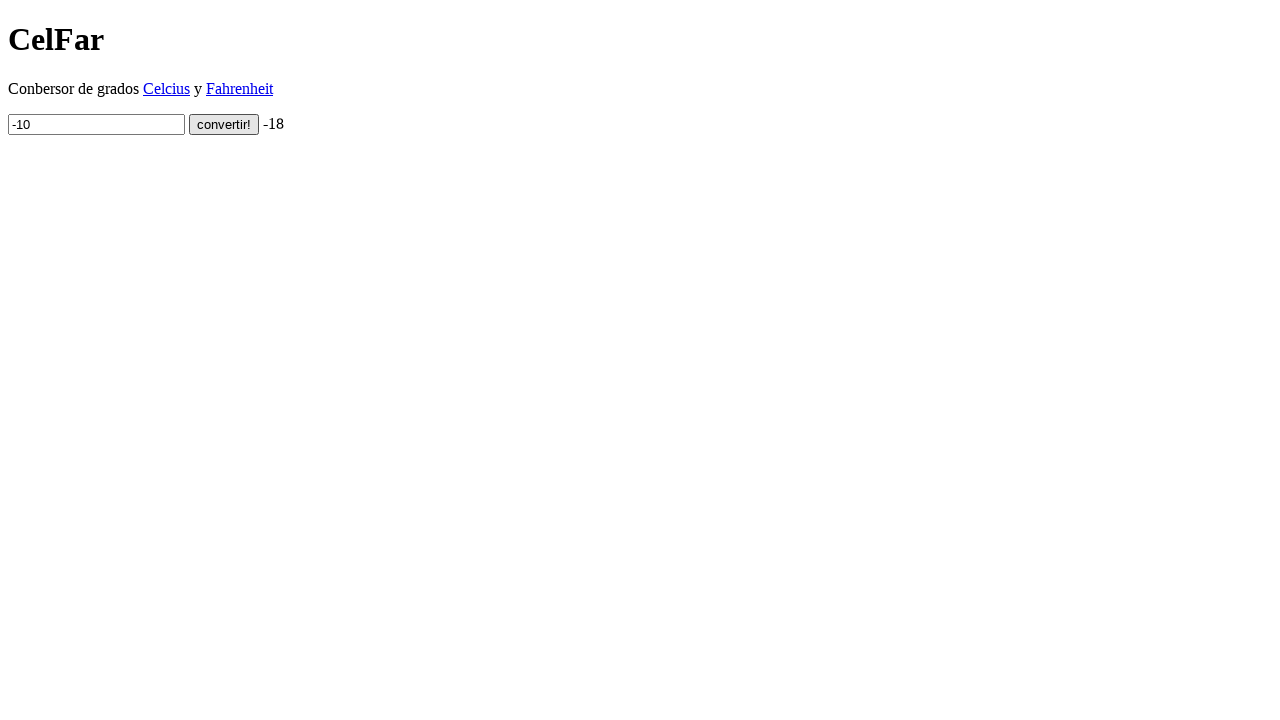